Tests the add/remove elements functionality by clicking Add Element button, verifying Delete button appears, clicking Delete, and verifying the page heading is still visible

Starting URL: https://the-internet.herokuapp.com/add_remove_elements/

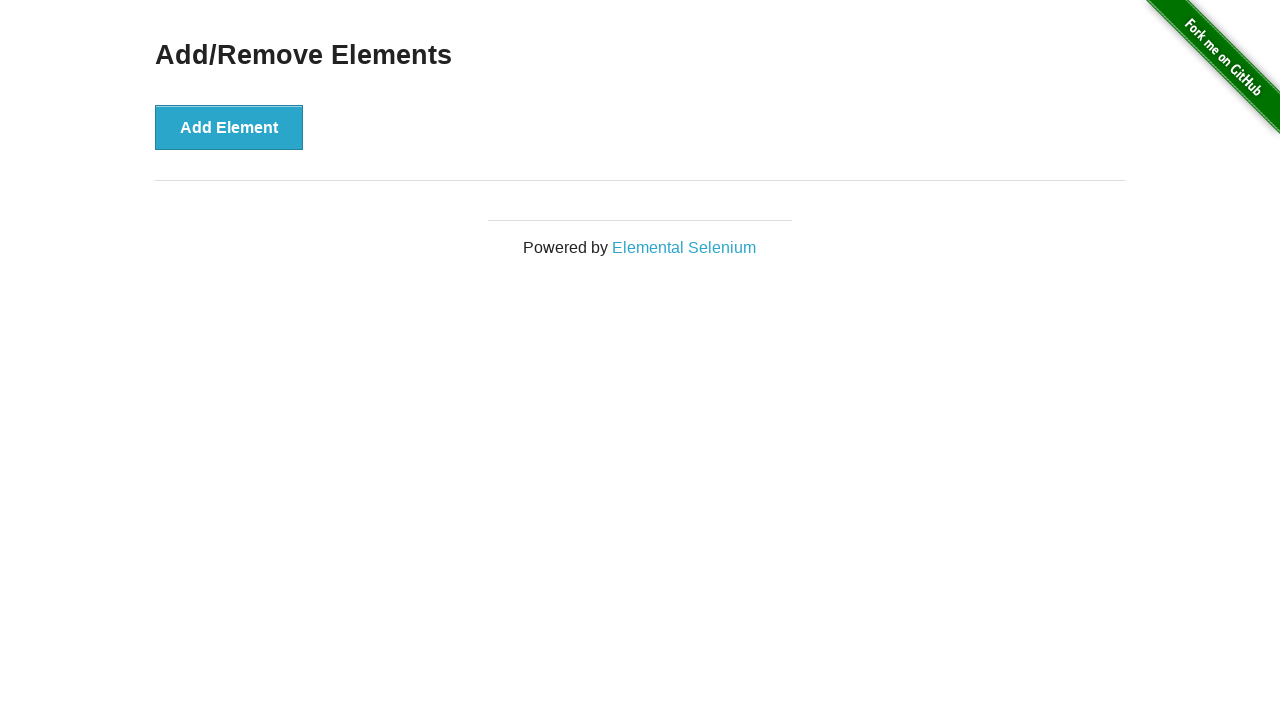

Clicked Add Element button at (229, 127) on button:text('Add Element')
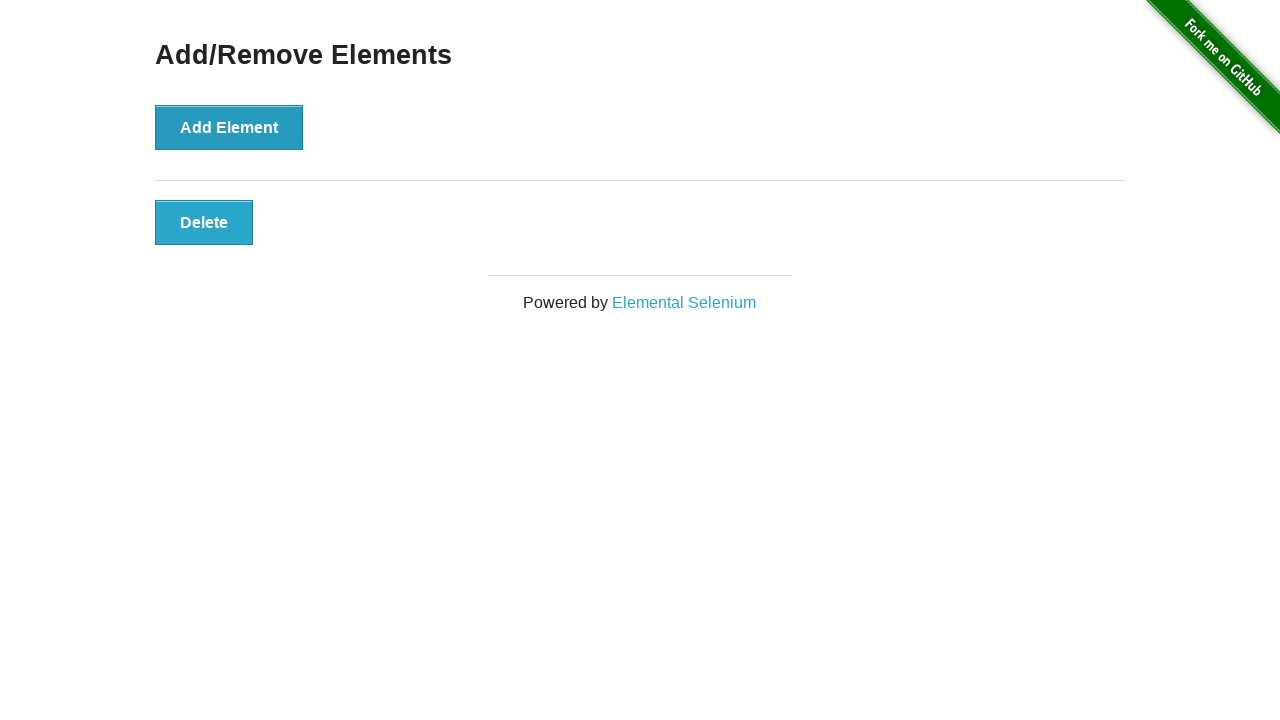

Verified Delete button appeared
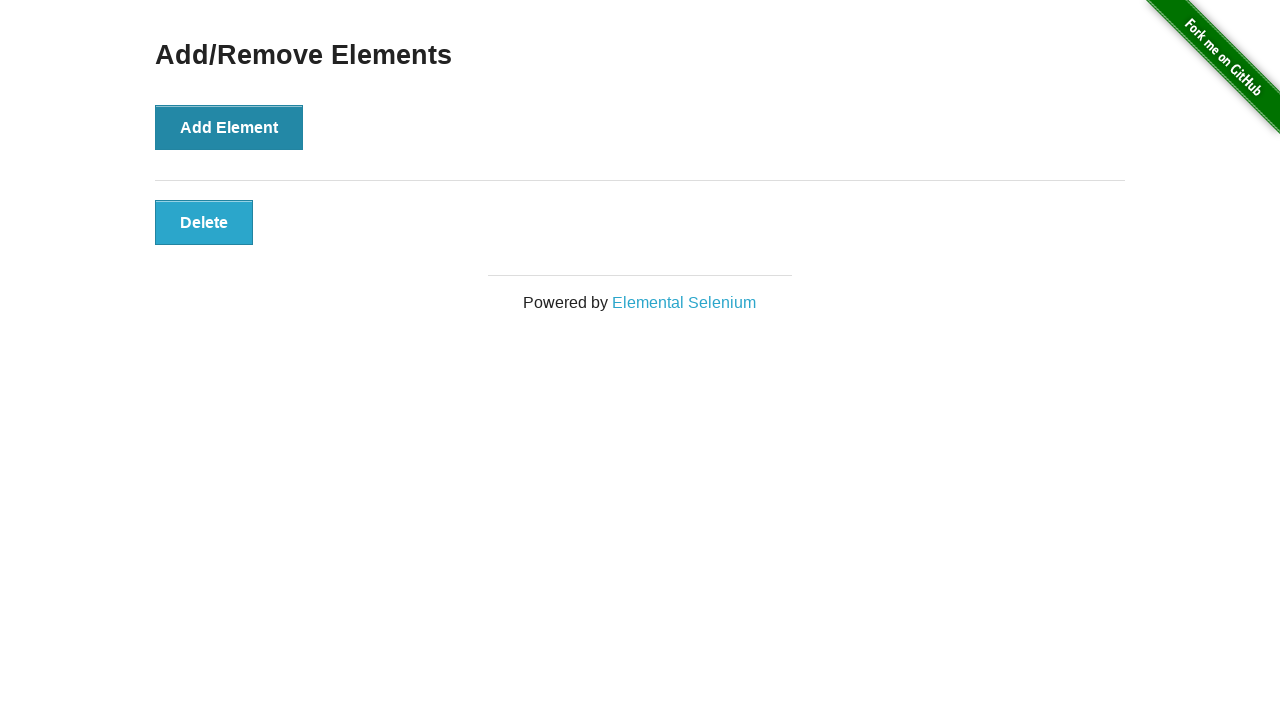

Clicked Delete button at (204, 222) on .added-manually
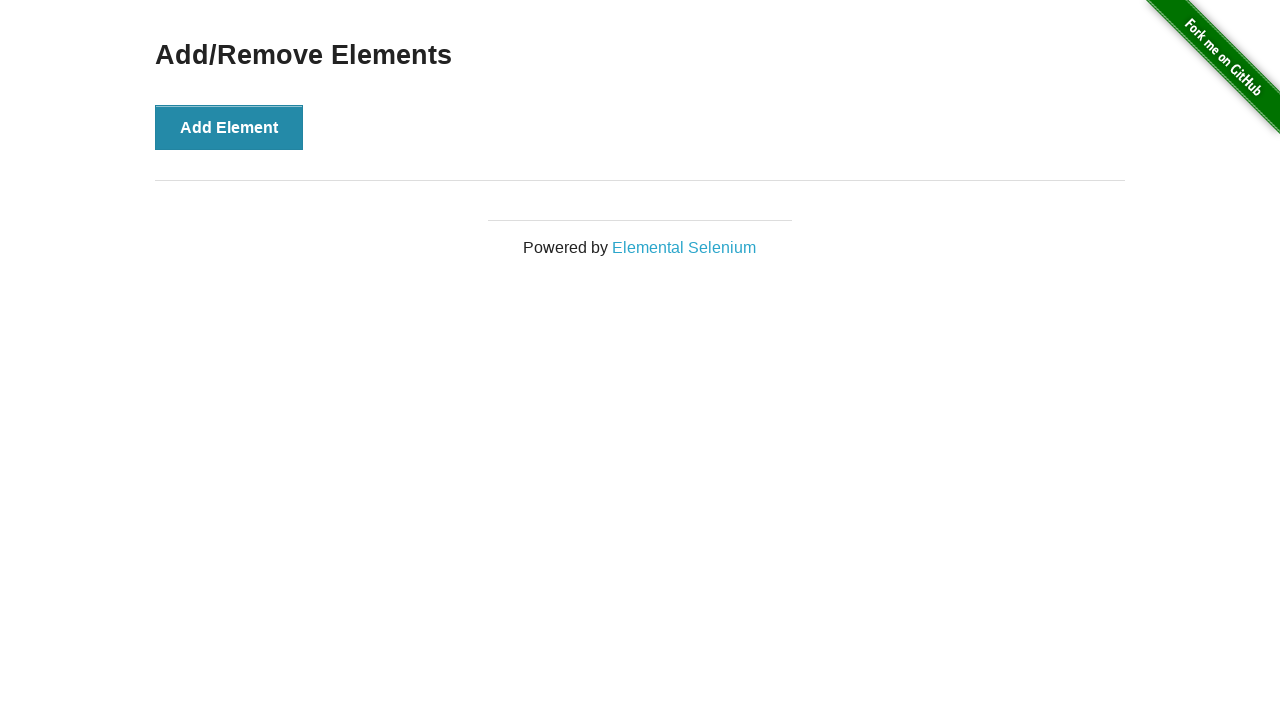

Verified Add/Remove Elements heading is still visible
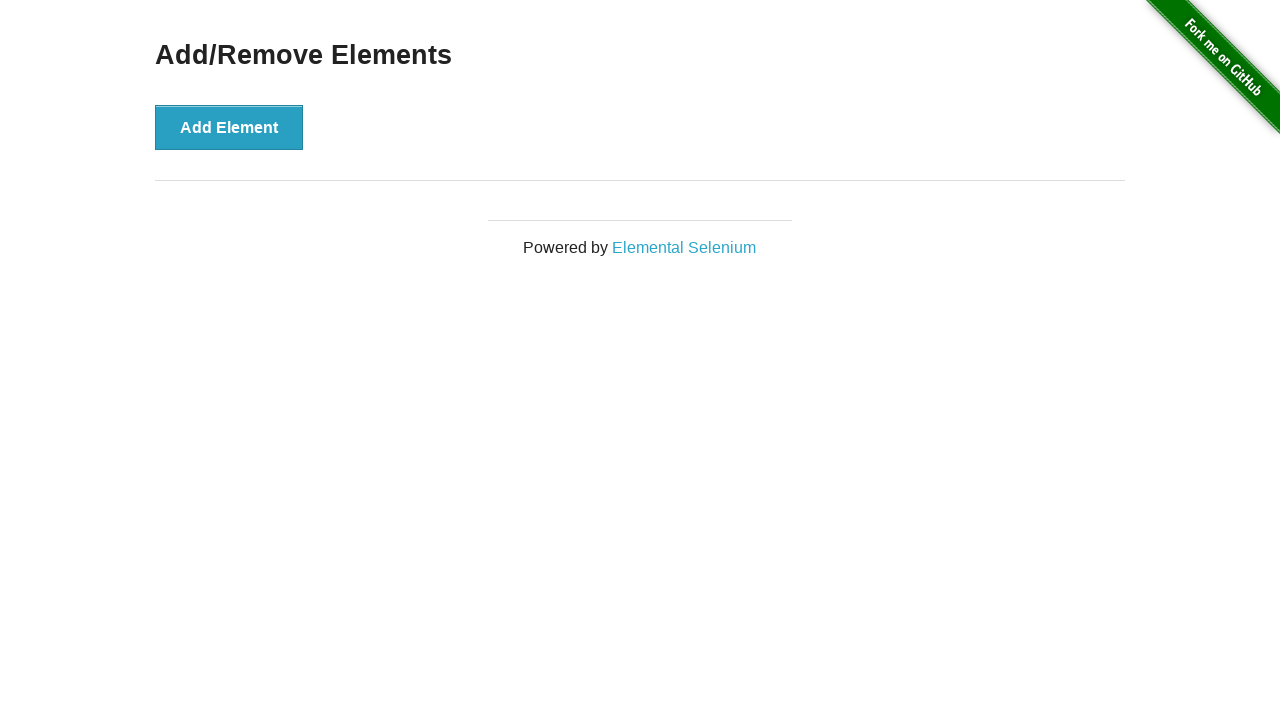

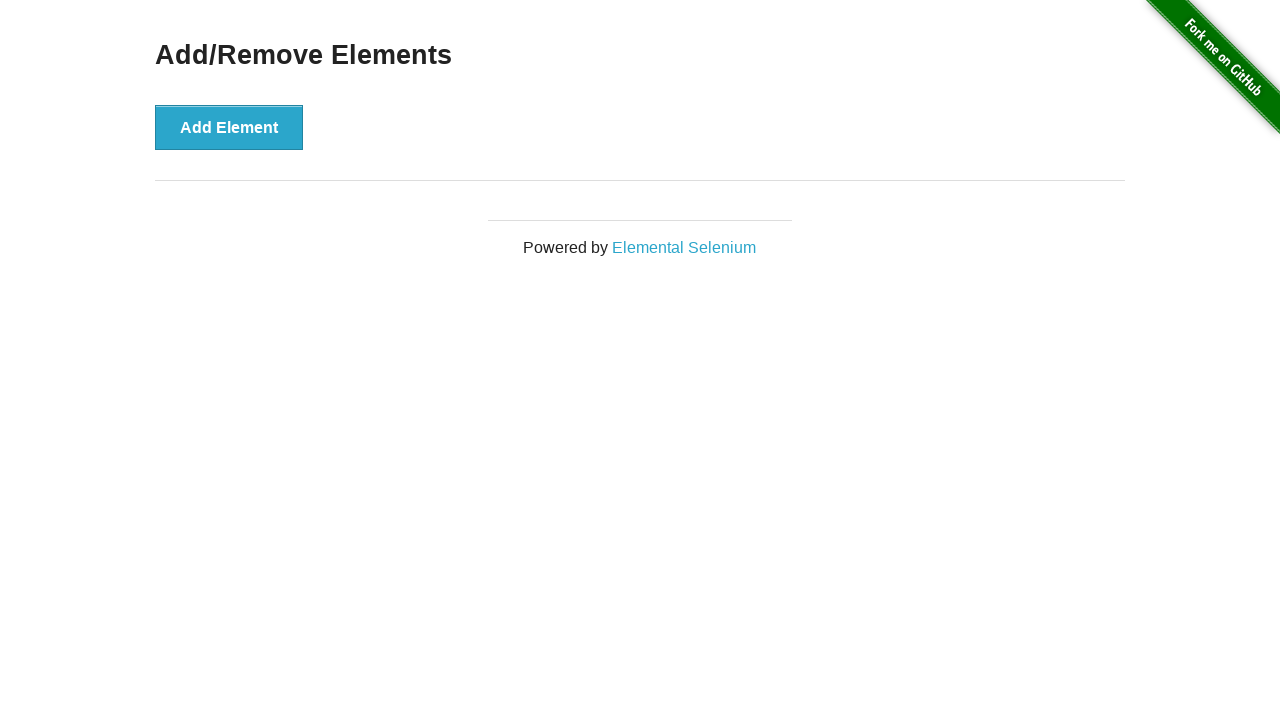